Tests the search/filter functionality on a table by entering "Rice" in the search field and verifying that filtered results are displayed correctly

Starting URL: https://rahulshettyacademy.com/seleniumPractise/#/offers

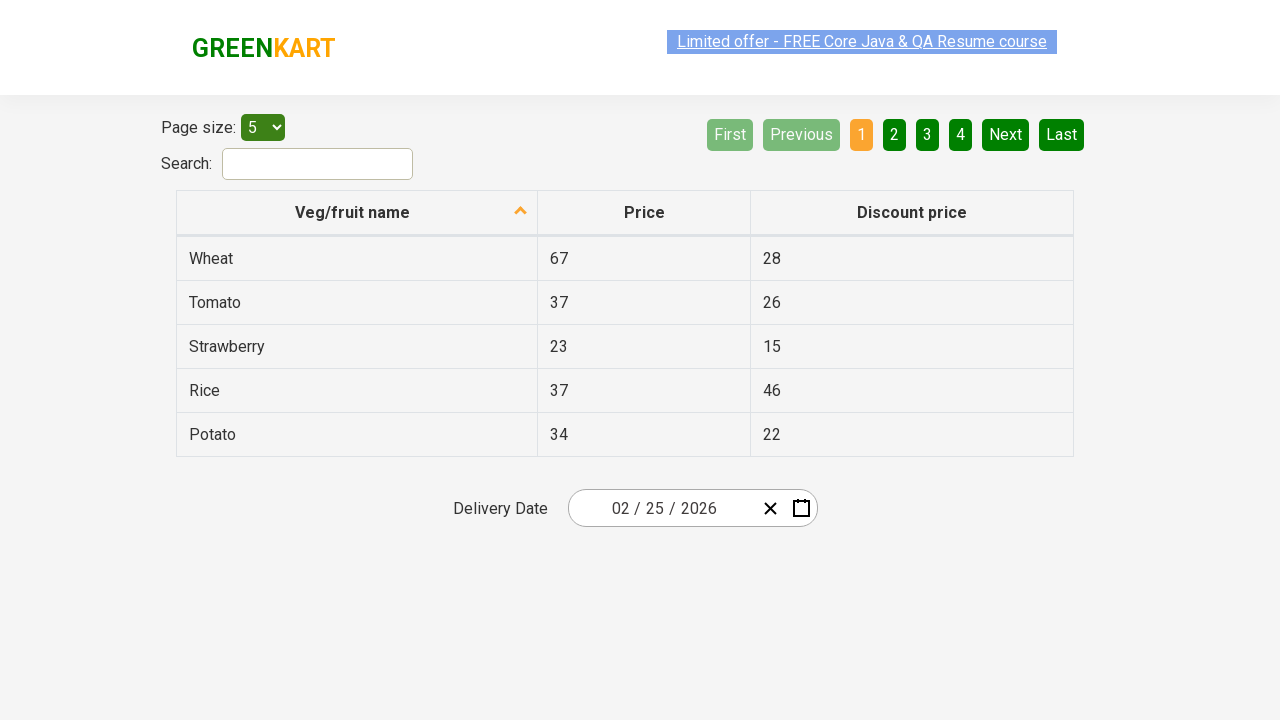

Entered 'Rice' in the search field on #search-field
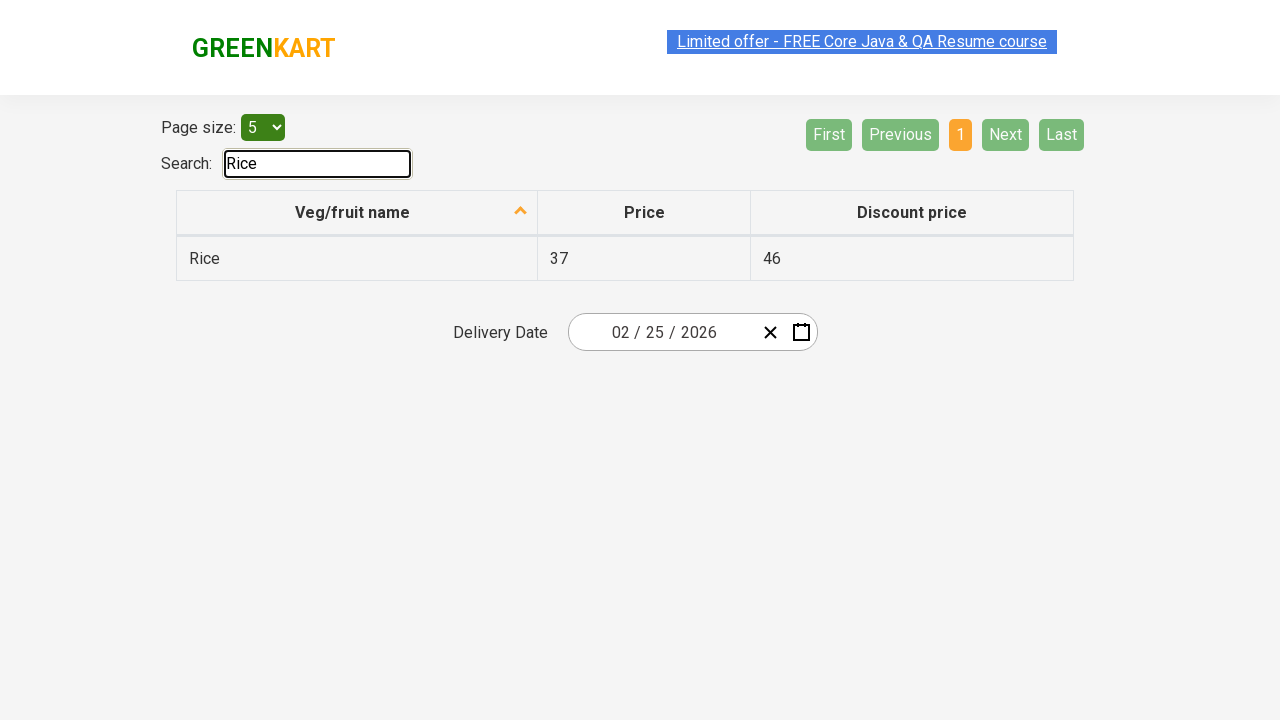

Waited 1000ms for table filtering to complete
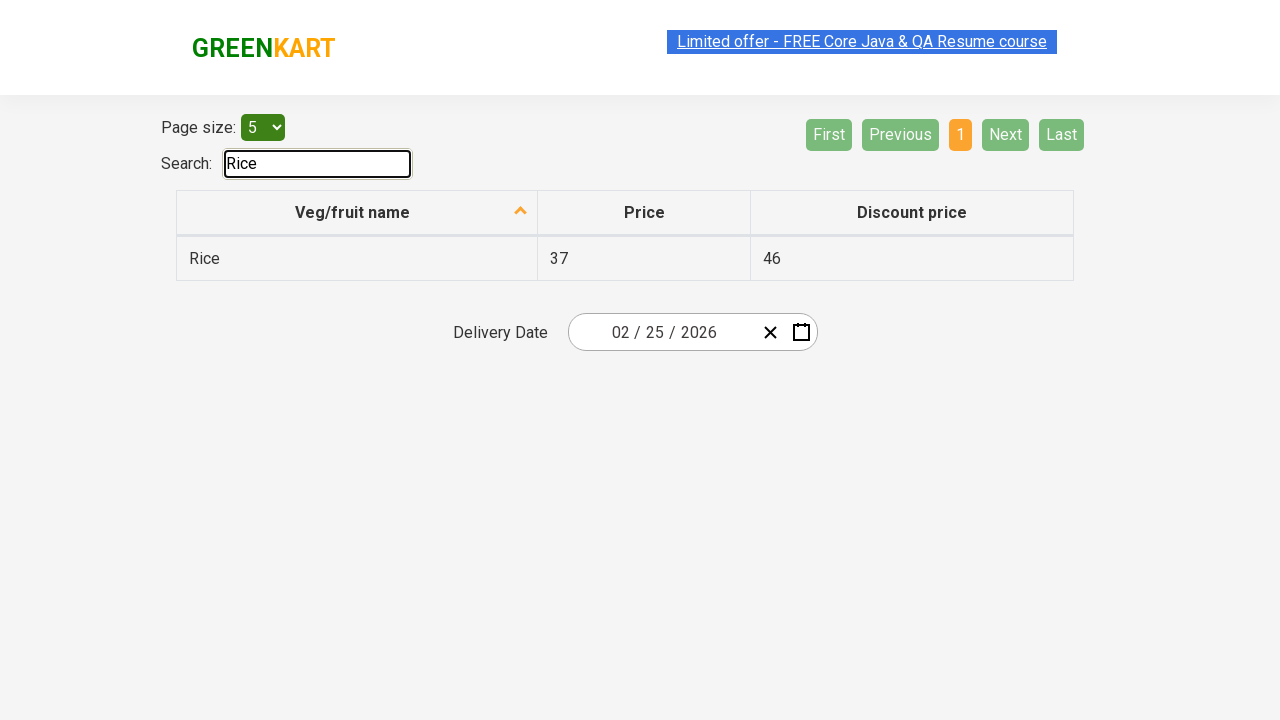

Retrieved all filtered table items
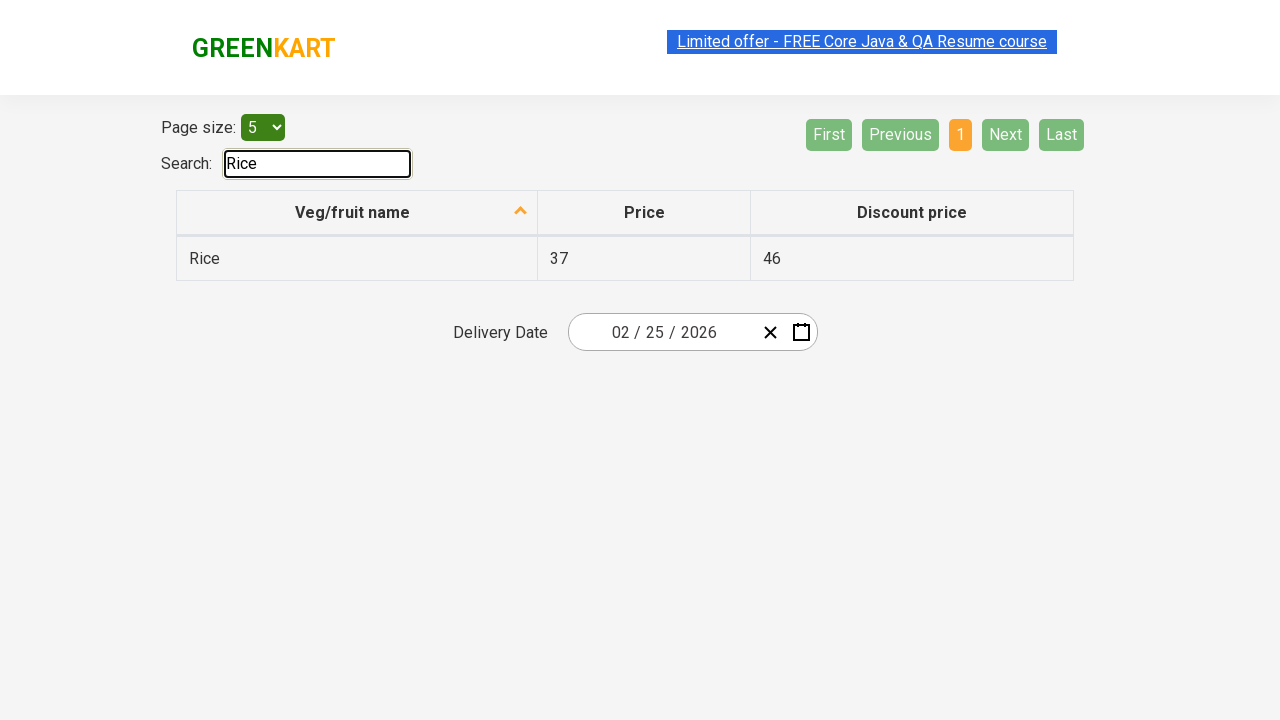

Verified that 'Rice' contains 'Rice'
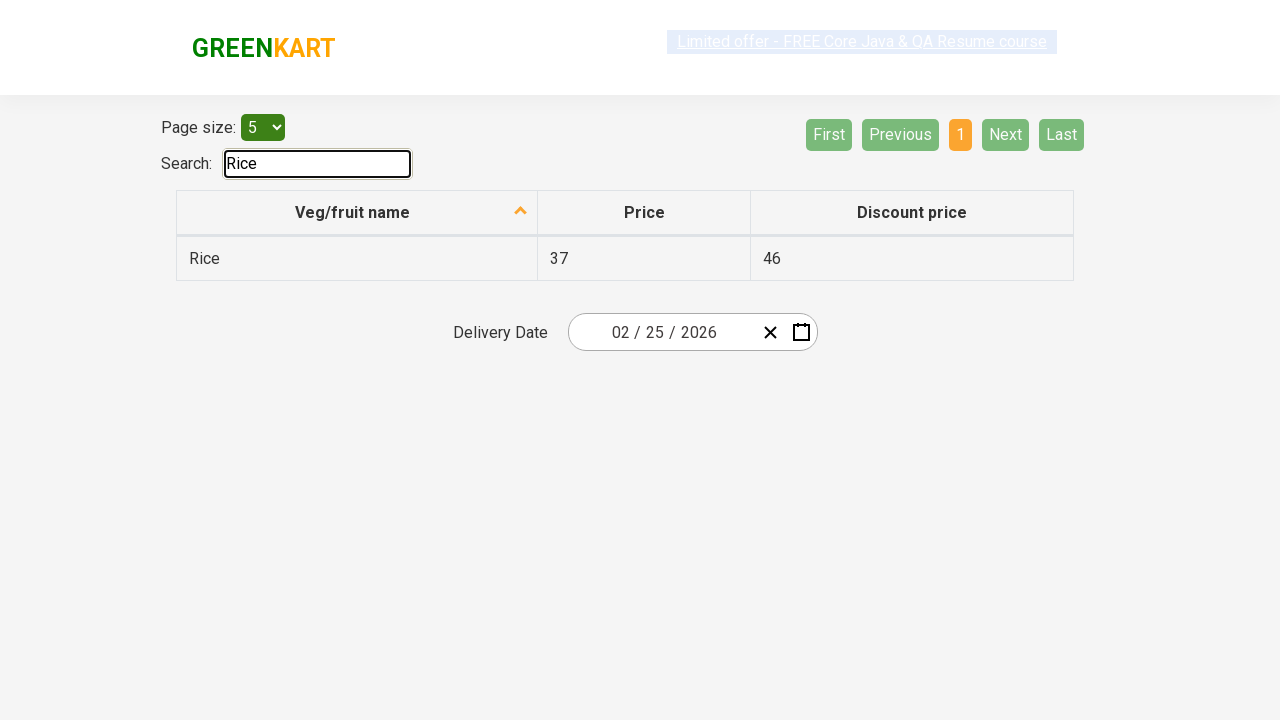

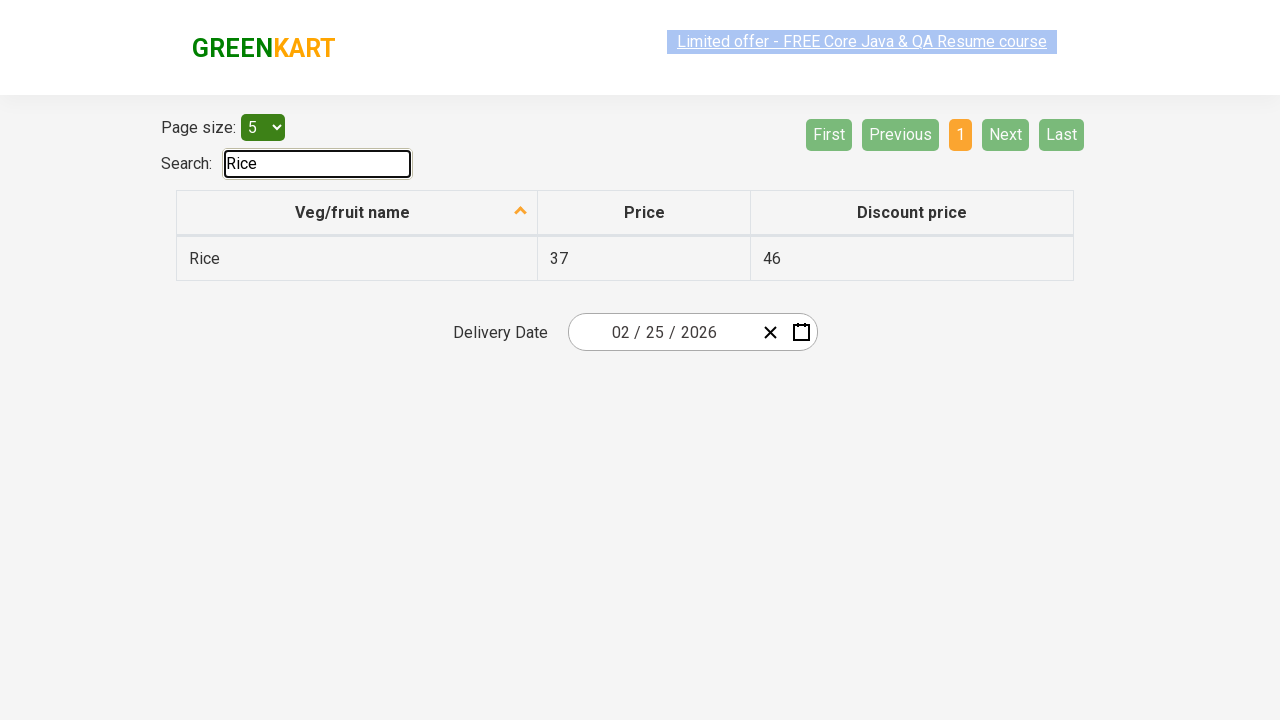